Navigates to JPL Space page and clicks the button to view the full featured image

Starting URL: https://data-class-jpl-space.s3.amazonaws.com/JPL_Space/index.html

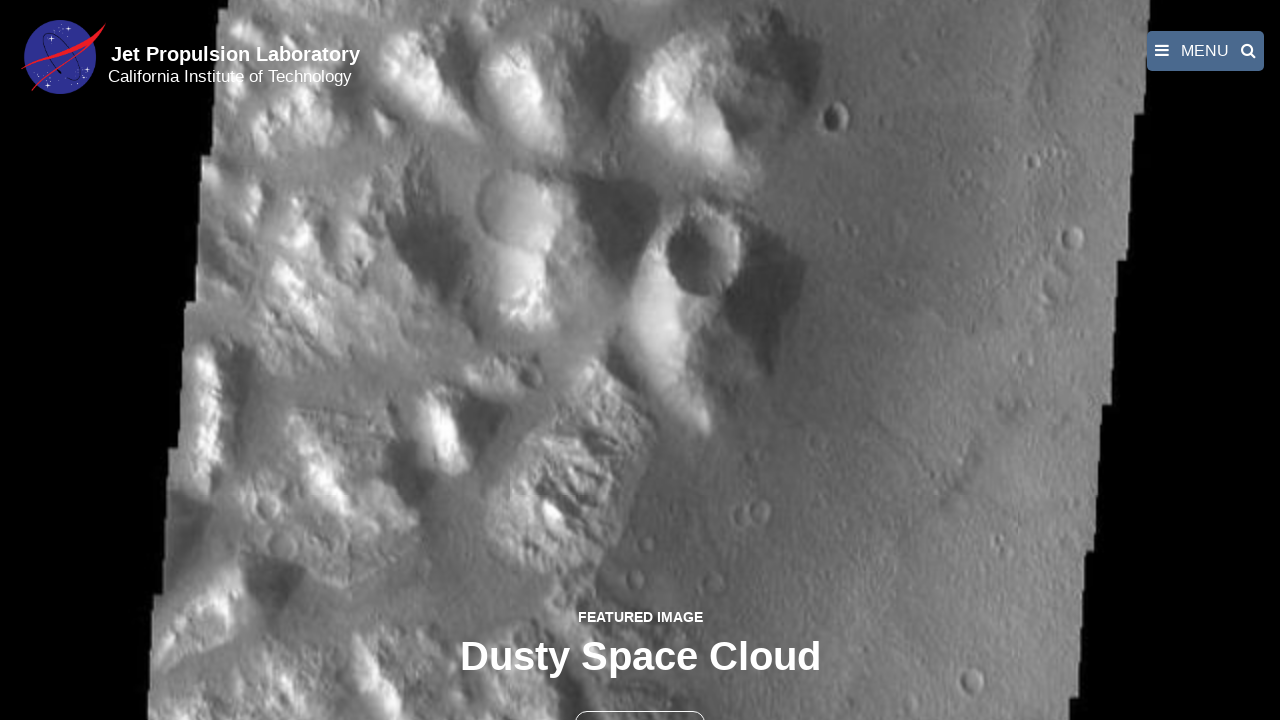

Navigated to JPL Space page
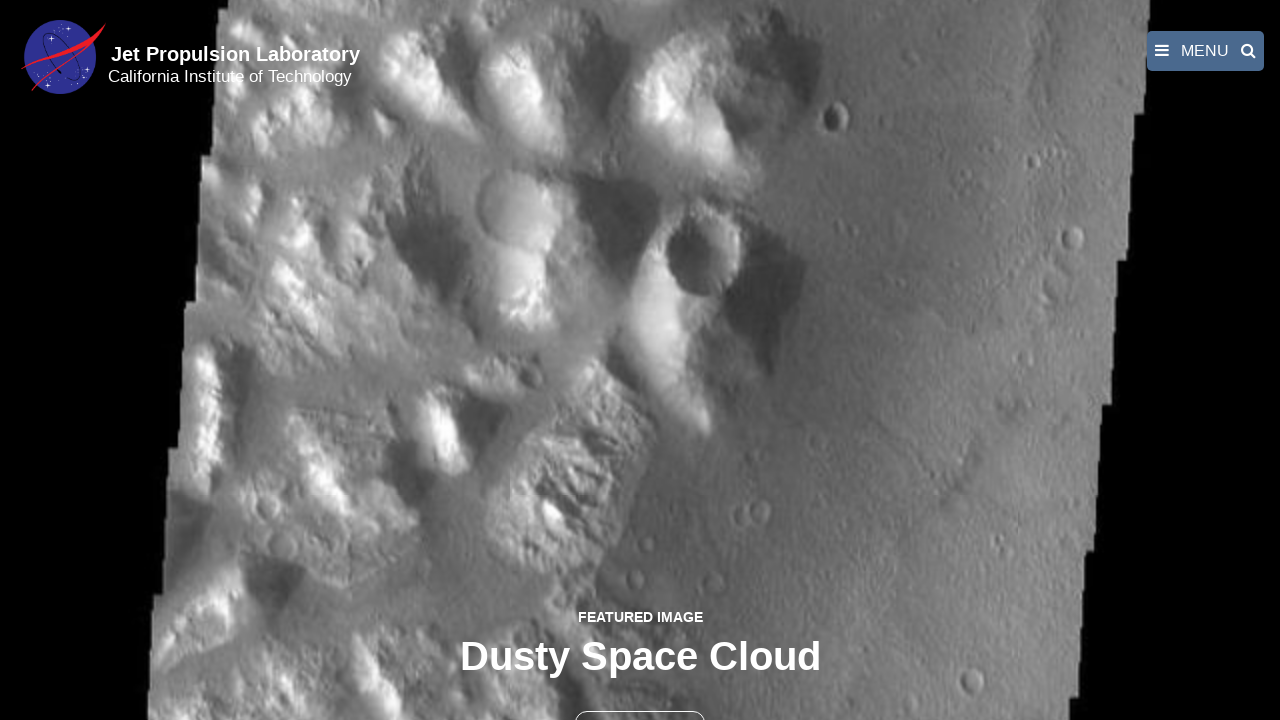

Clicked the button to view full featured image at (640, 699) on button >> nth=1
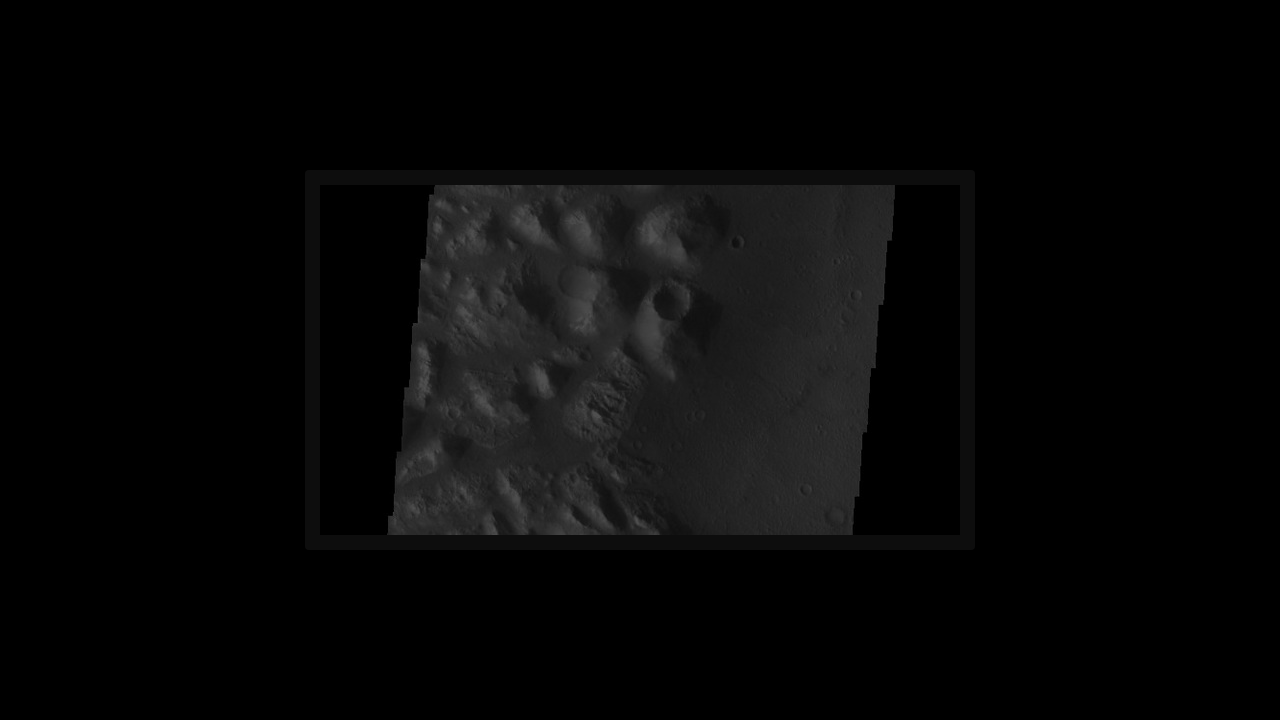

Full-size featured image loaded
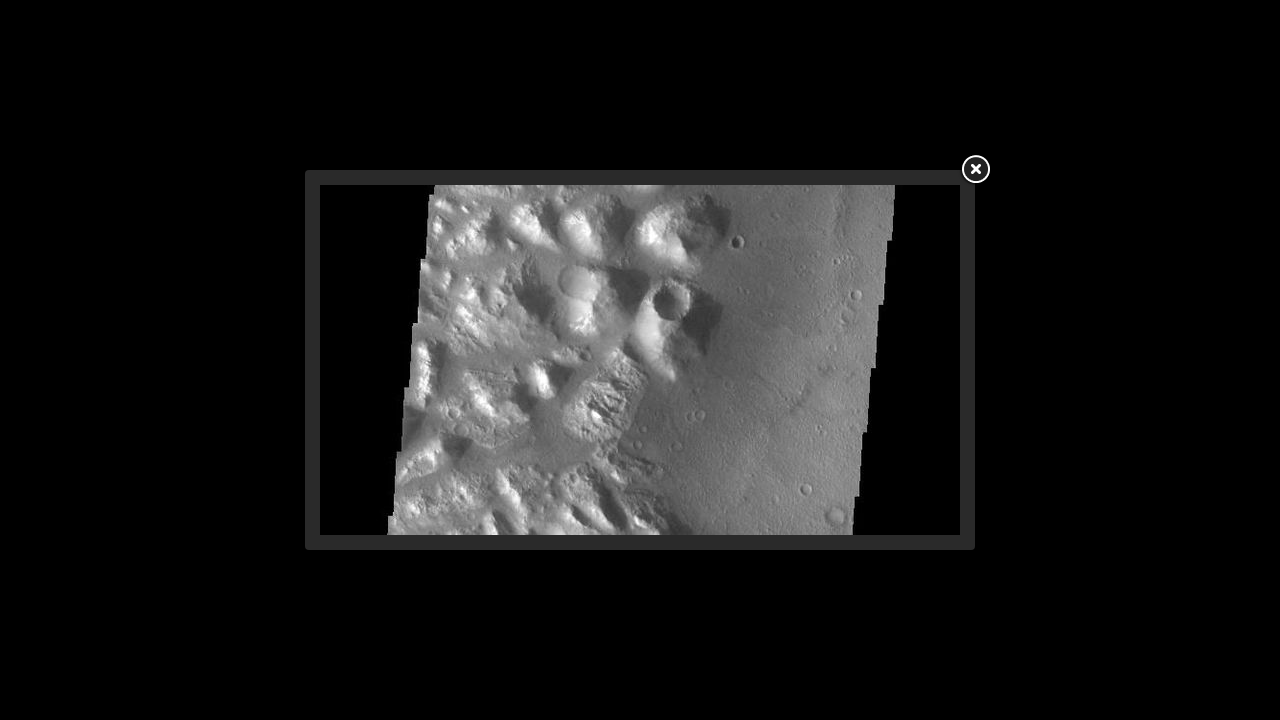

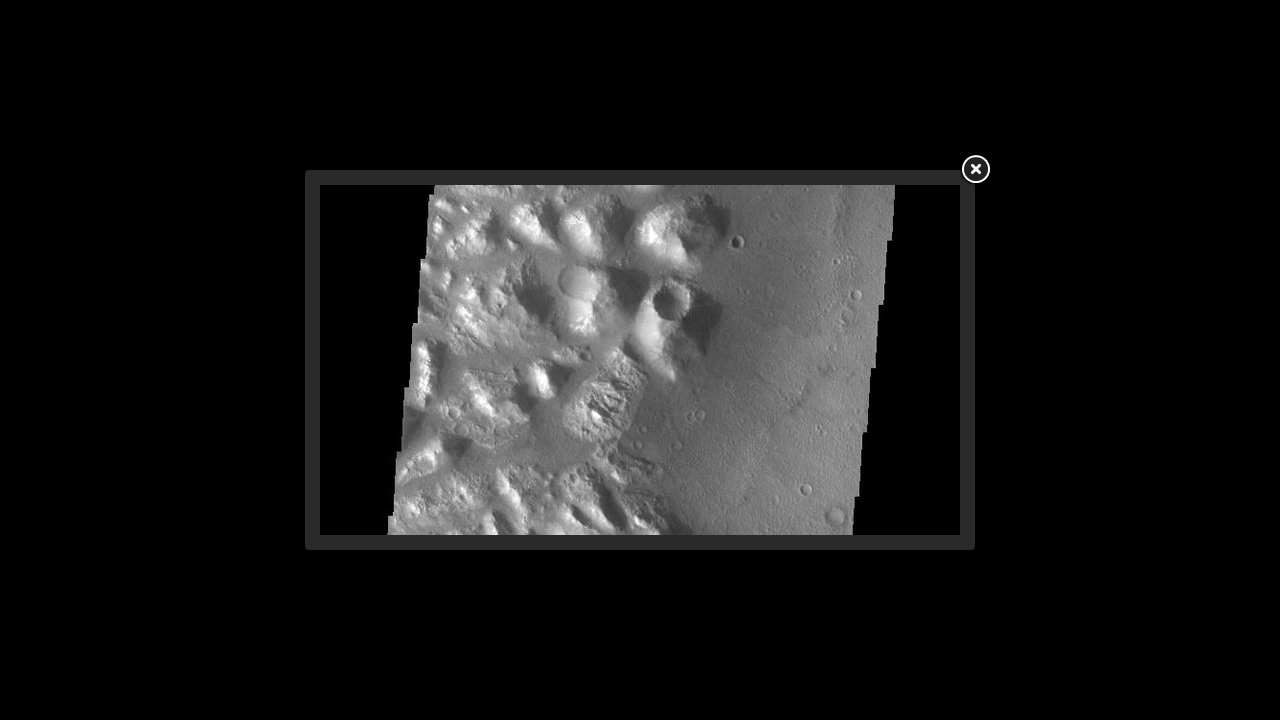